Navigates to the-internet.herokuapp.com demo site and clicks on a link containing the text "event" to test link navigation functionality

Starting URL: https://the-internet.herokuapp.com/

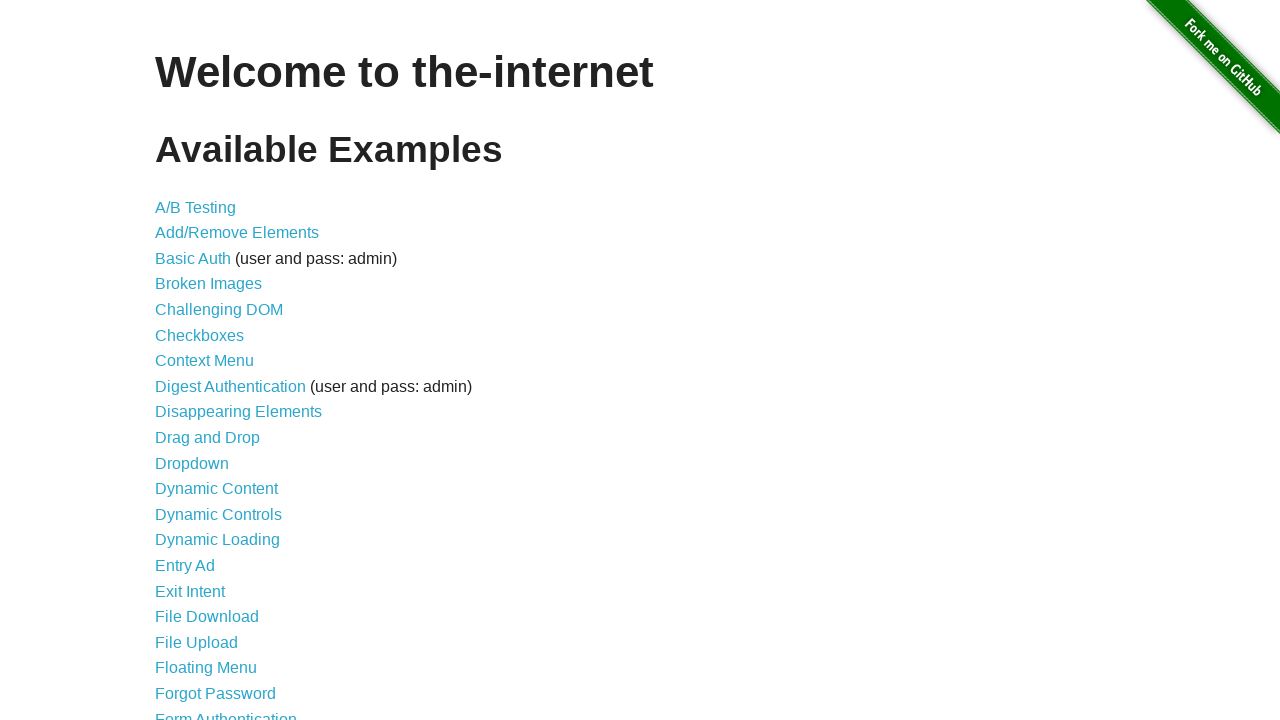

Navigated to the-internet.herokuapp.com demo site
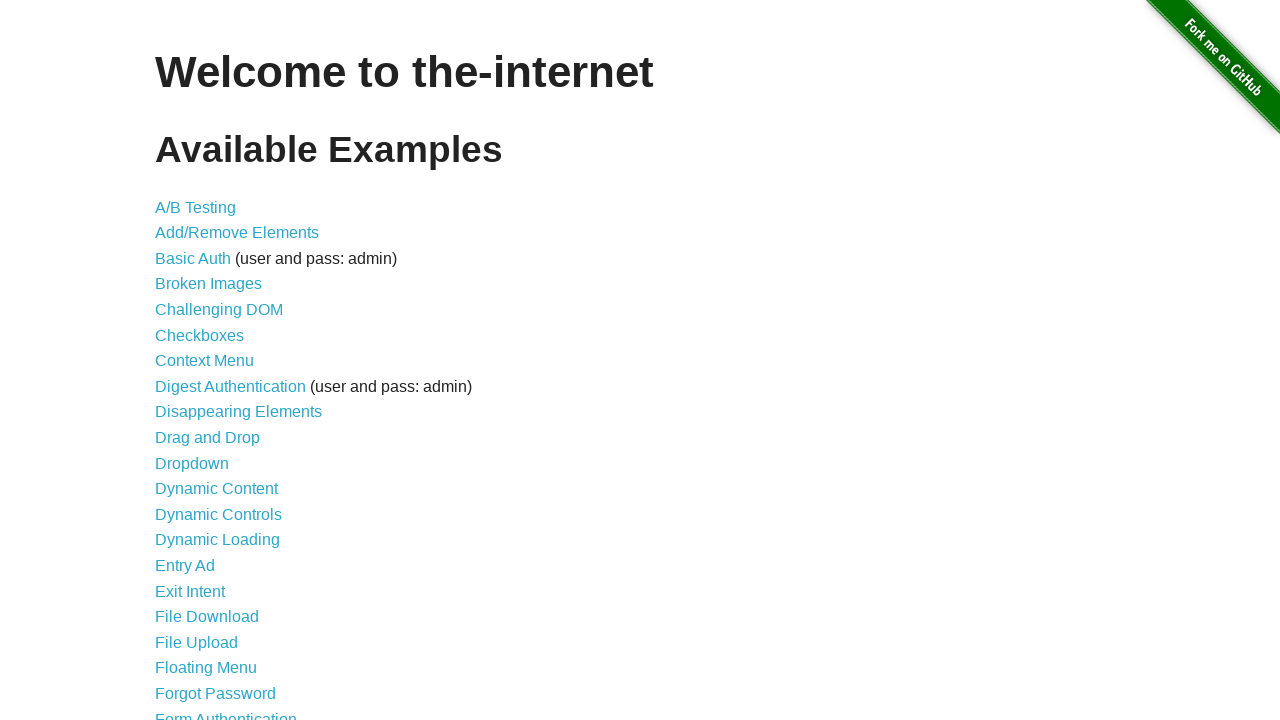

Clicked on link containing 'event' text at (259, 360) on a:has-text('event')
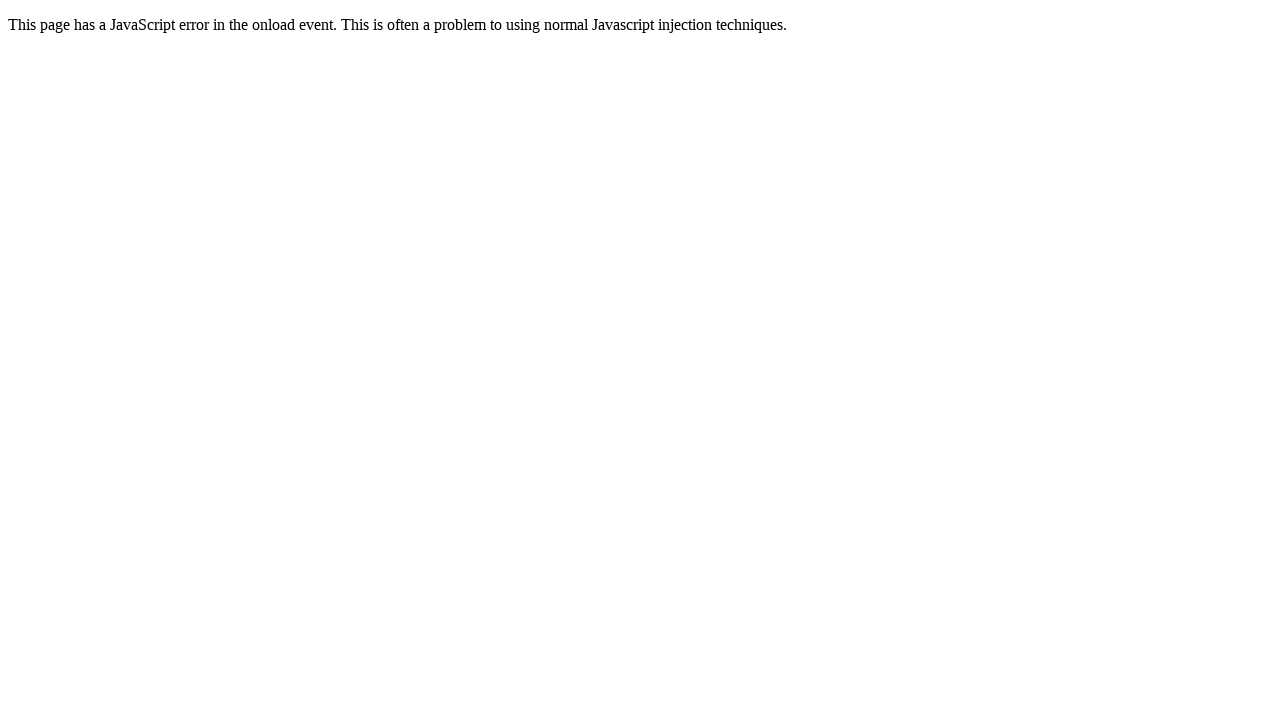

Page navigation completed and DOM content loaded
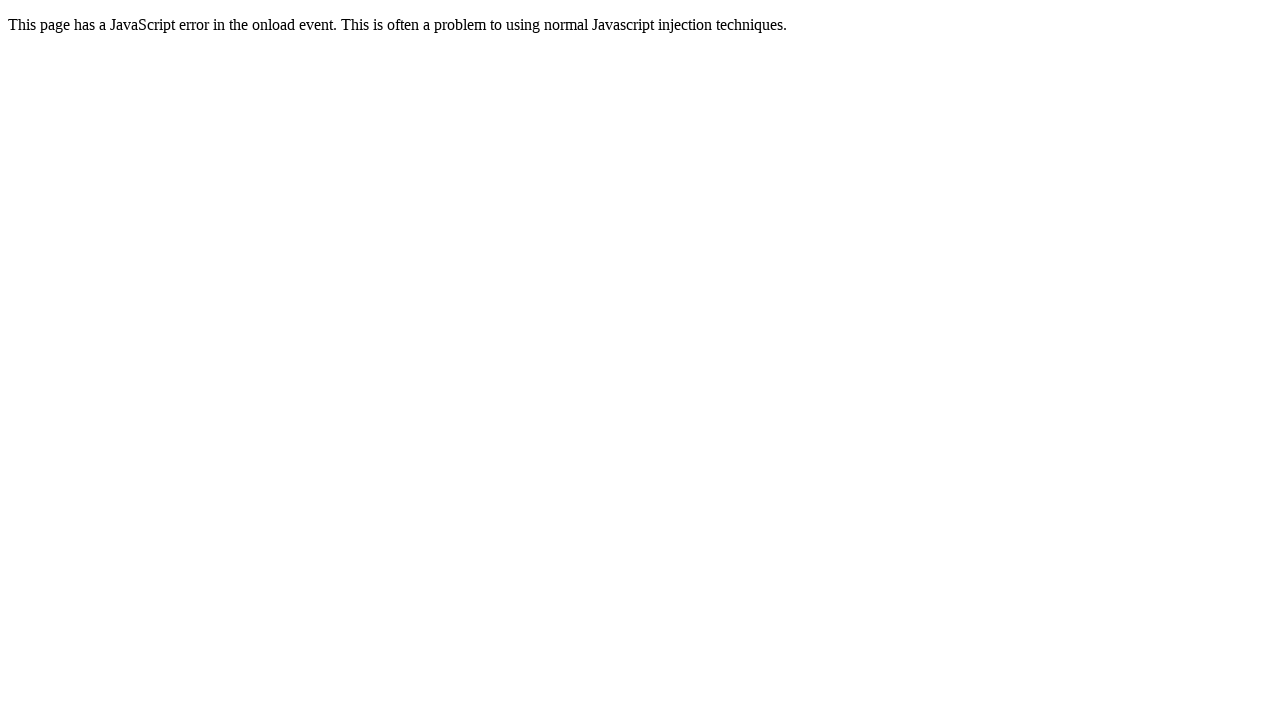

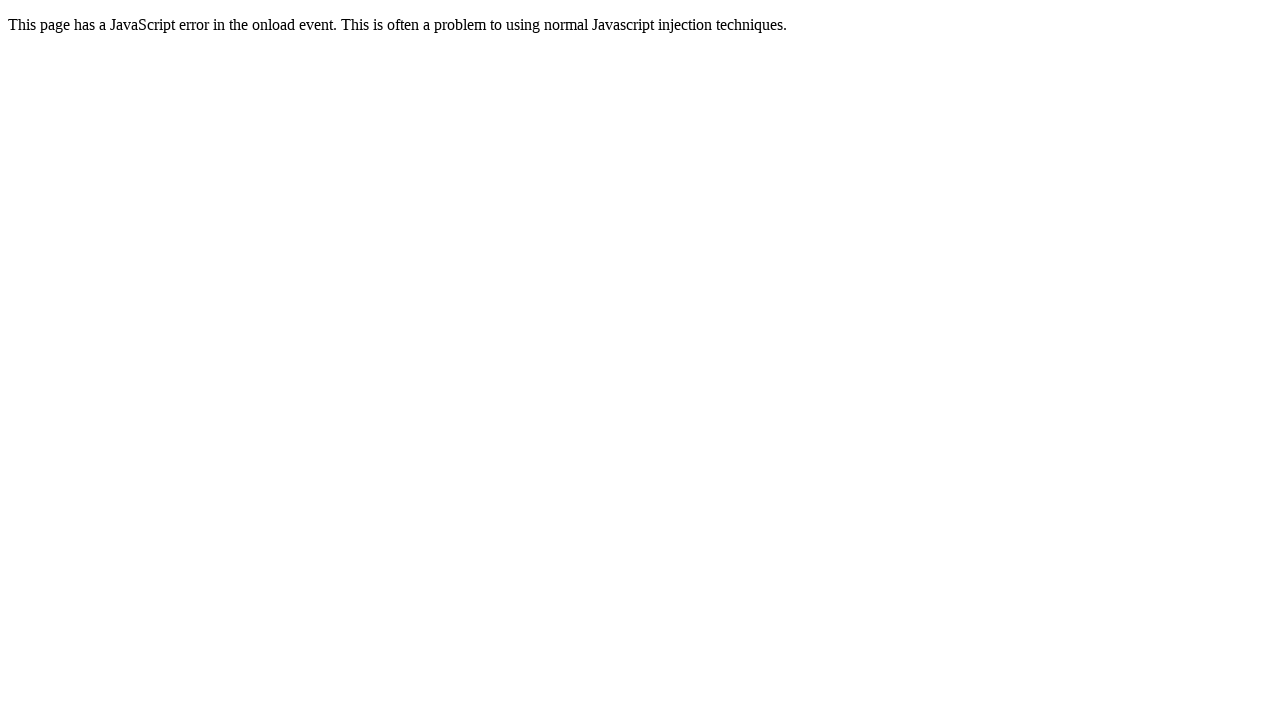